Navigates to a test automation practice site and fills in a name field

Starting URL: https://testautomationpractice.blogspot.com/

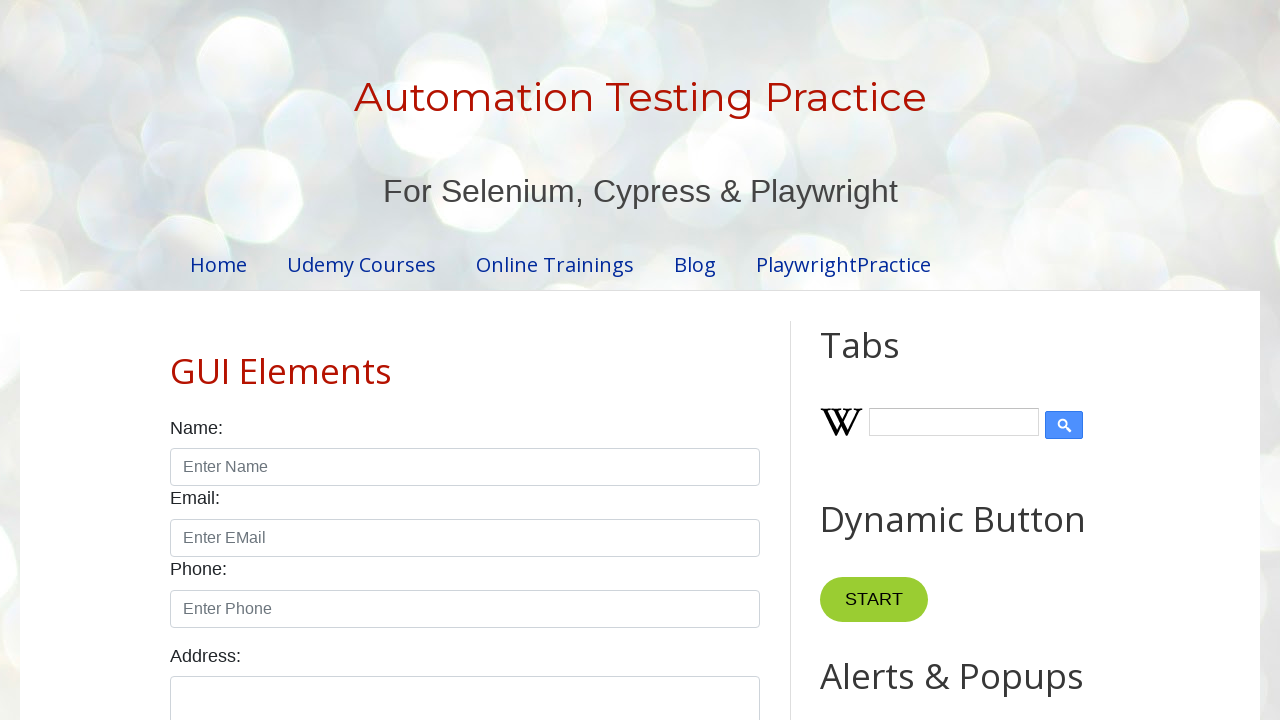

Filled name field with 'aman' on input#name
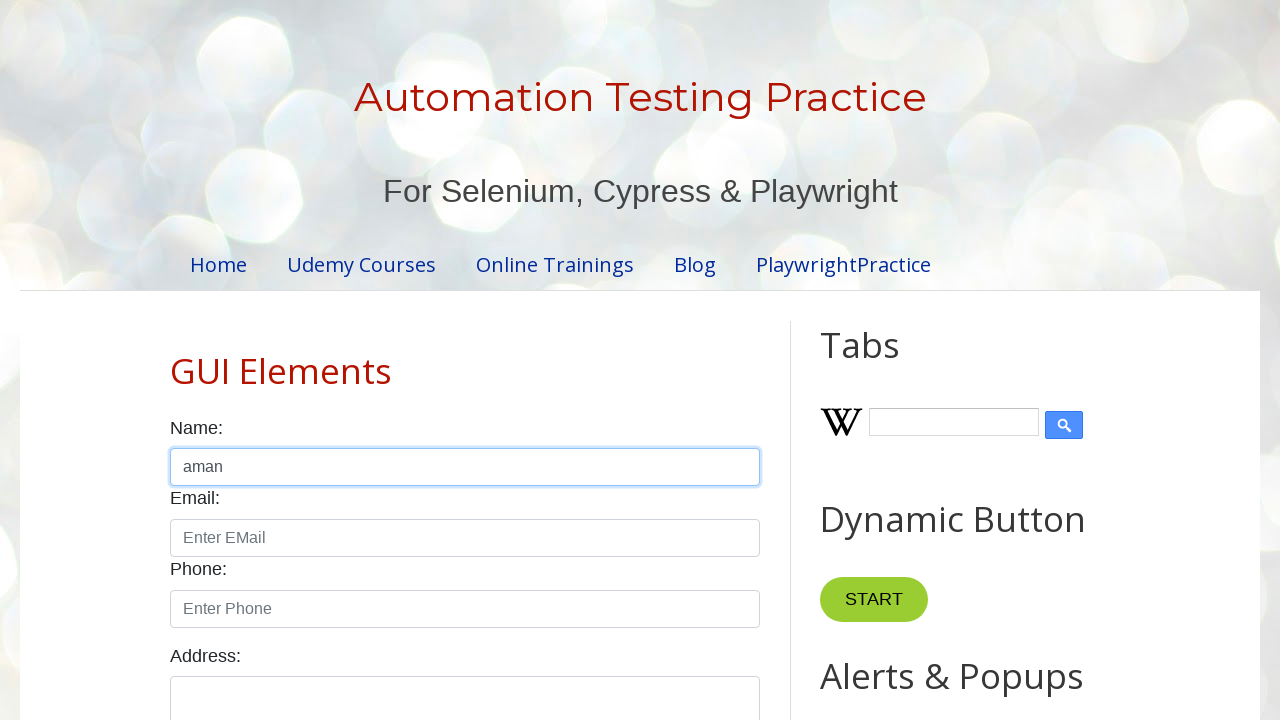

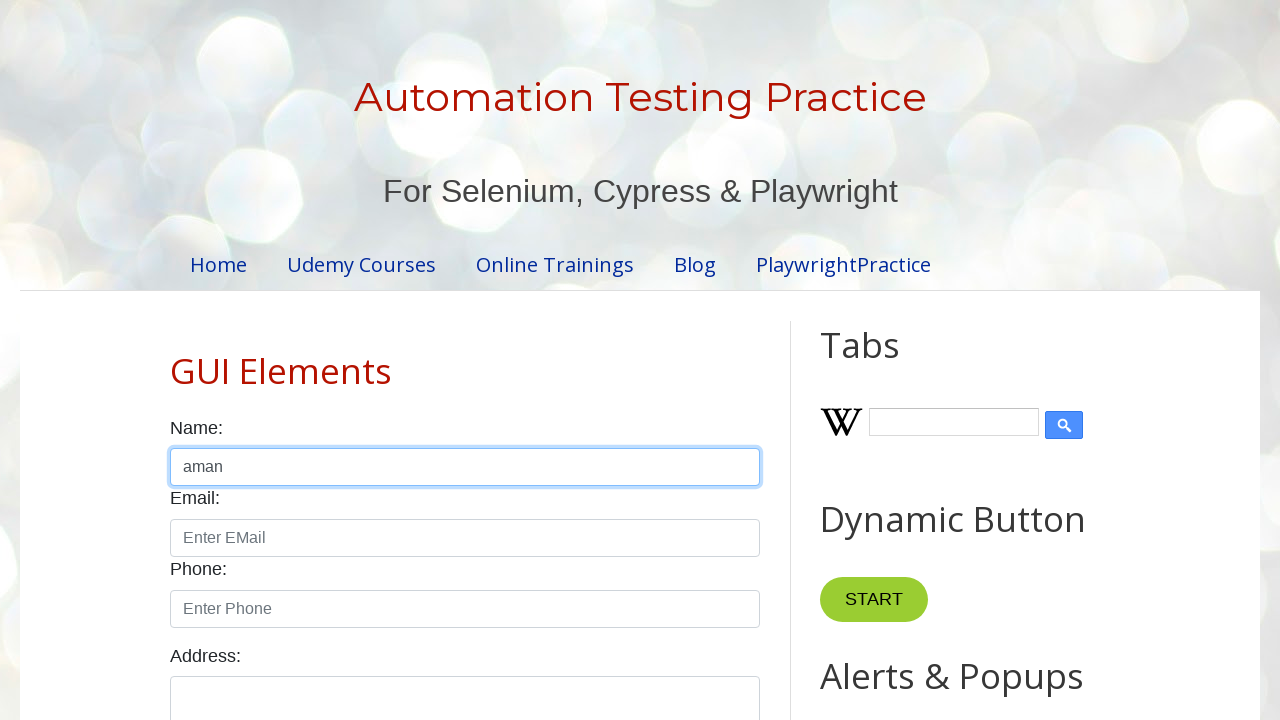